Tests the send-to-device form on Firefox welcome page by filling an email field and submitting, then verifying a success/thanks message appears

Starting URL: https://www.mozilla.org/en-US/firefox/welcome/4/

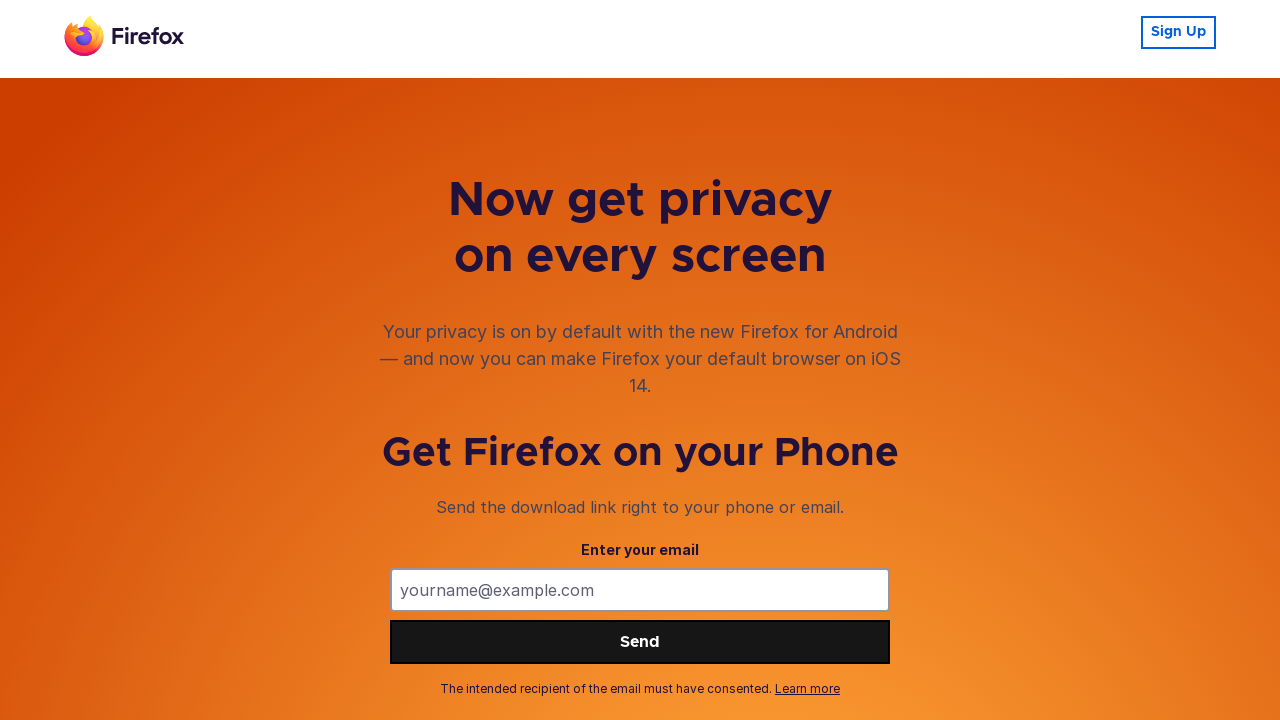

Located QR code element
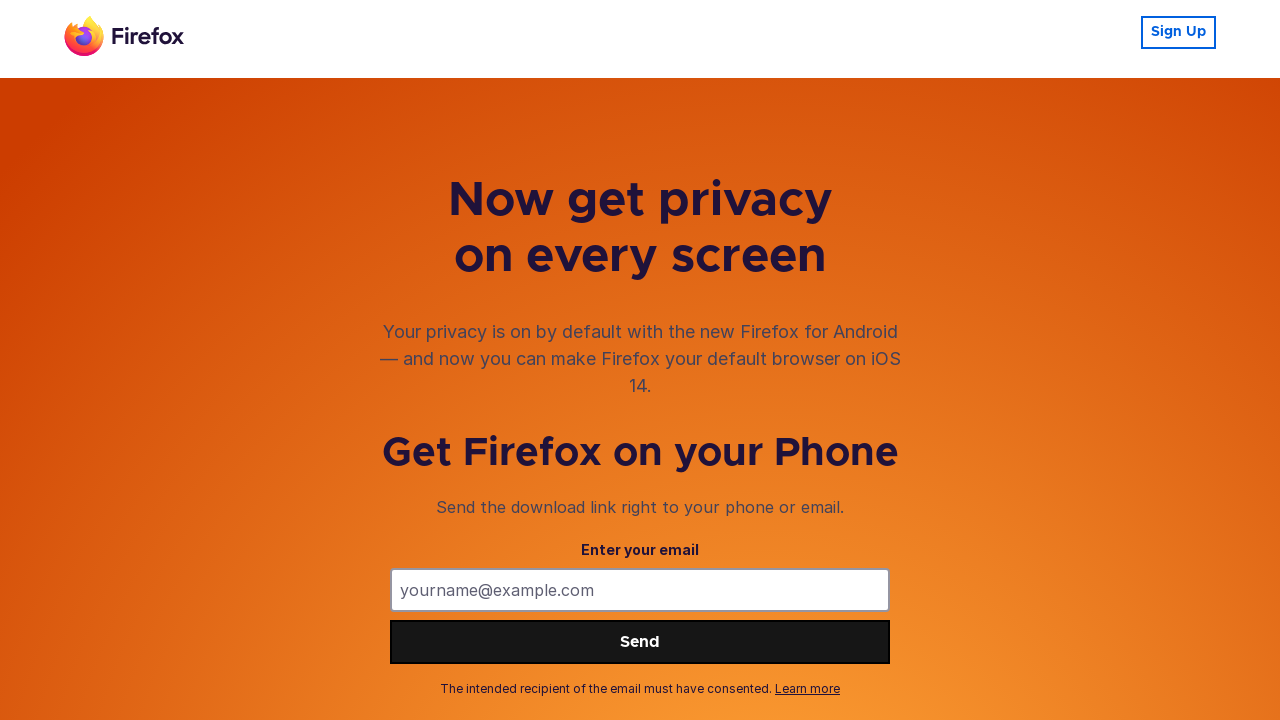

Located email field element
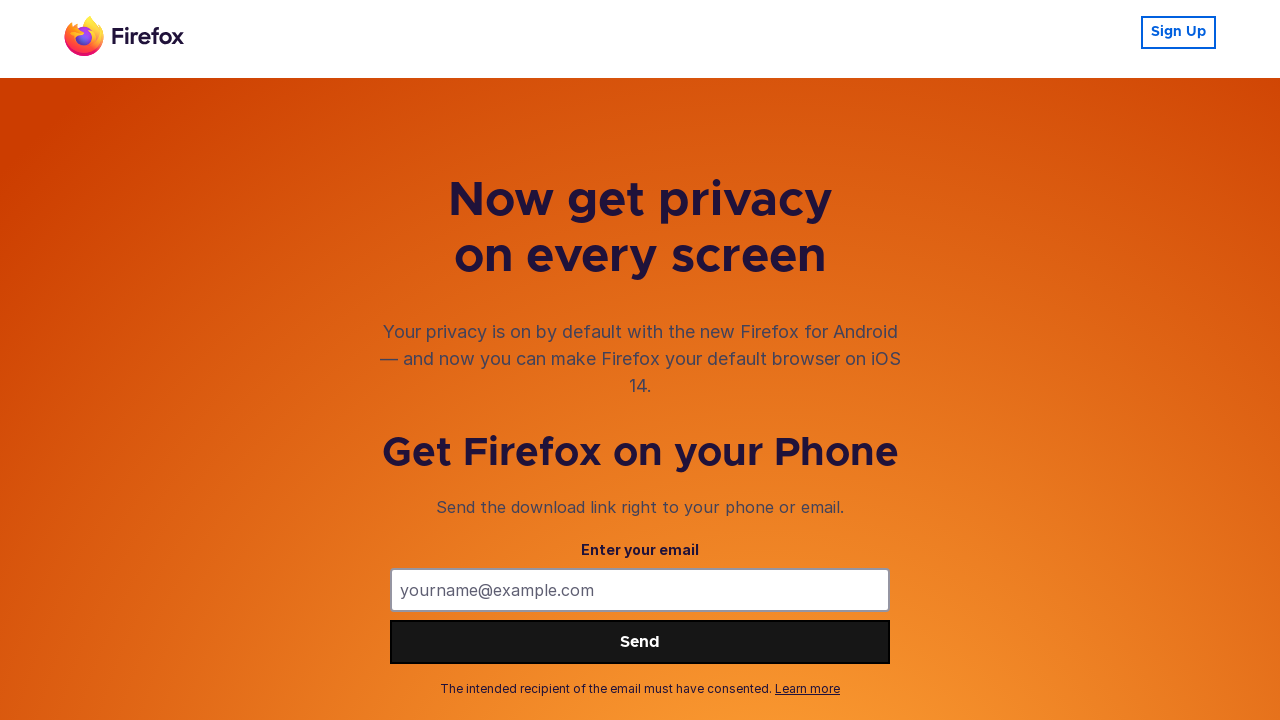

Located thanks message element
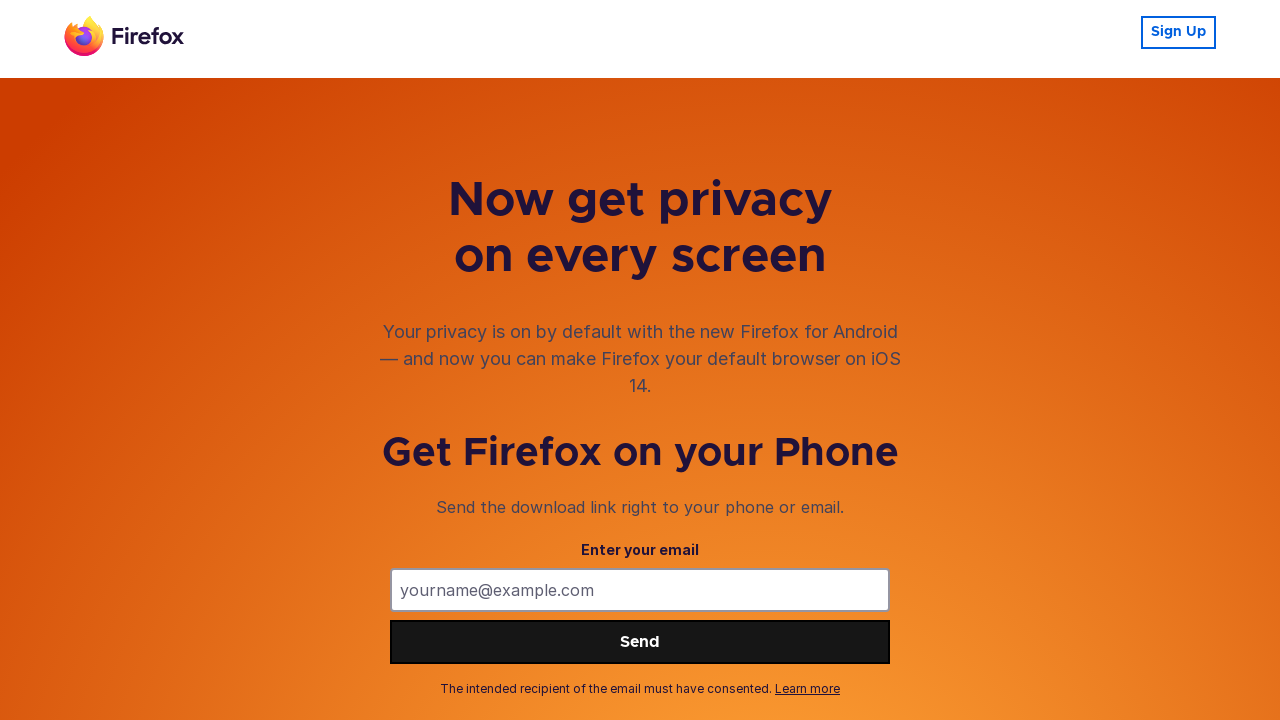

Located submit button element
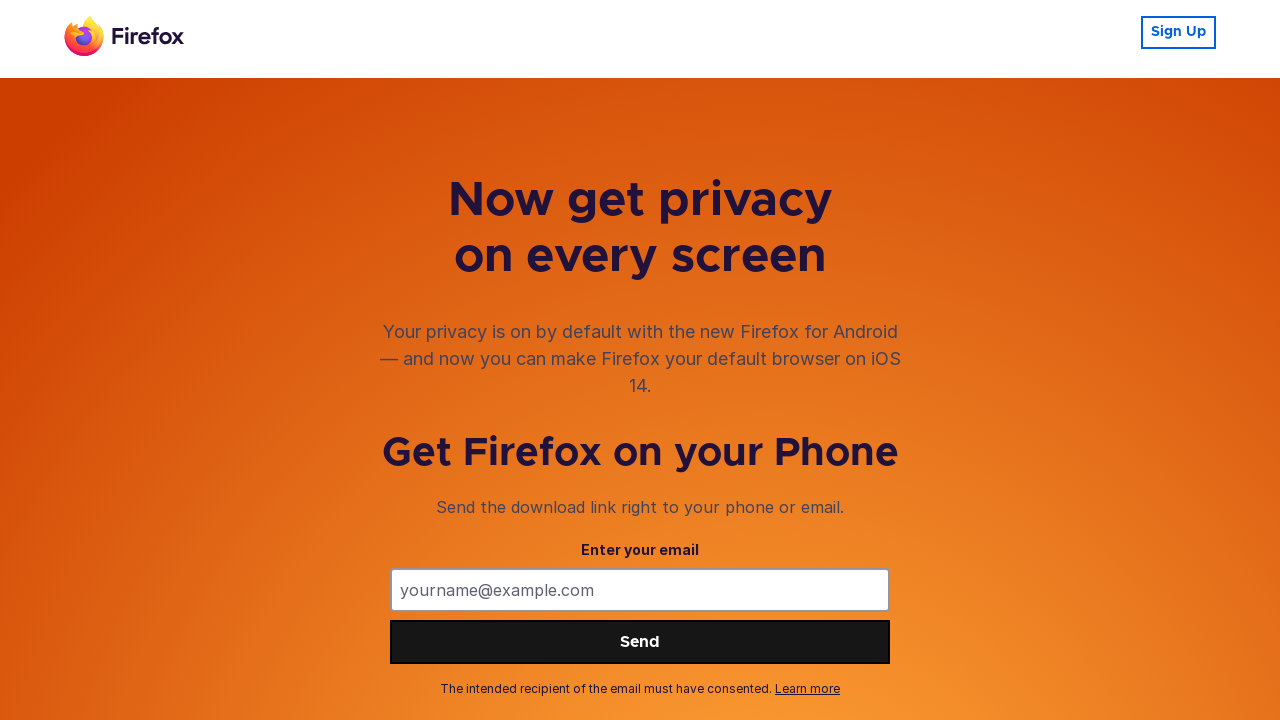

Firefox welcome page loaded (networkidle state reached)
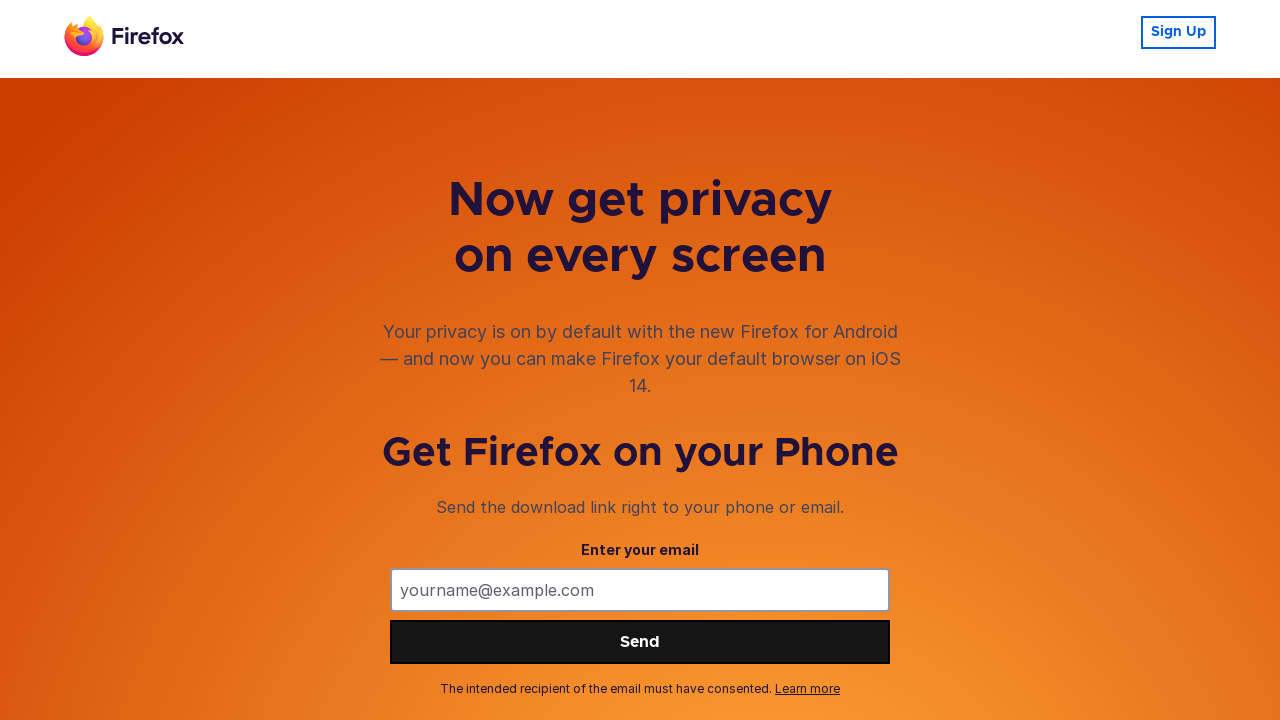

Filled email field with 'success@example.com' on internal:testid=[data-testid="send-to-device-form-email-field"s]
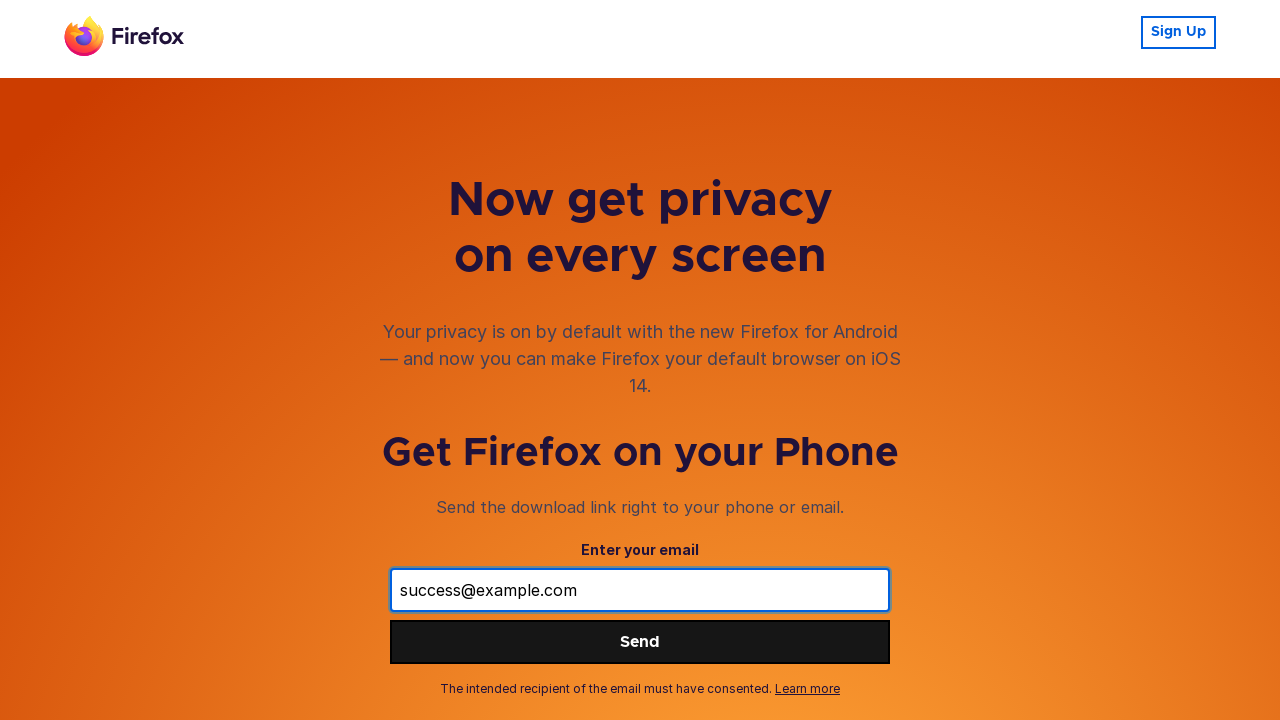

Clicked send-to-device form submit button at (640, 642) on internal:testid=[data-testid="send-to-device-form-submit-button"s]
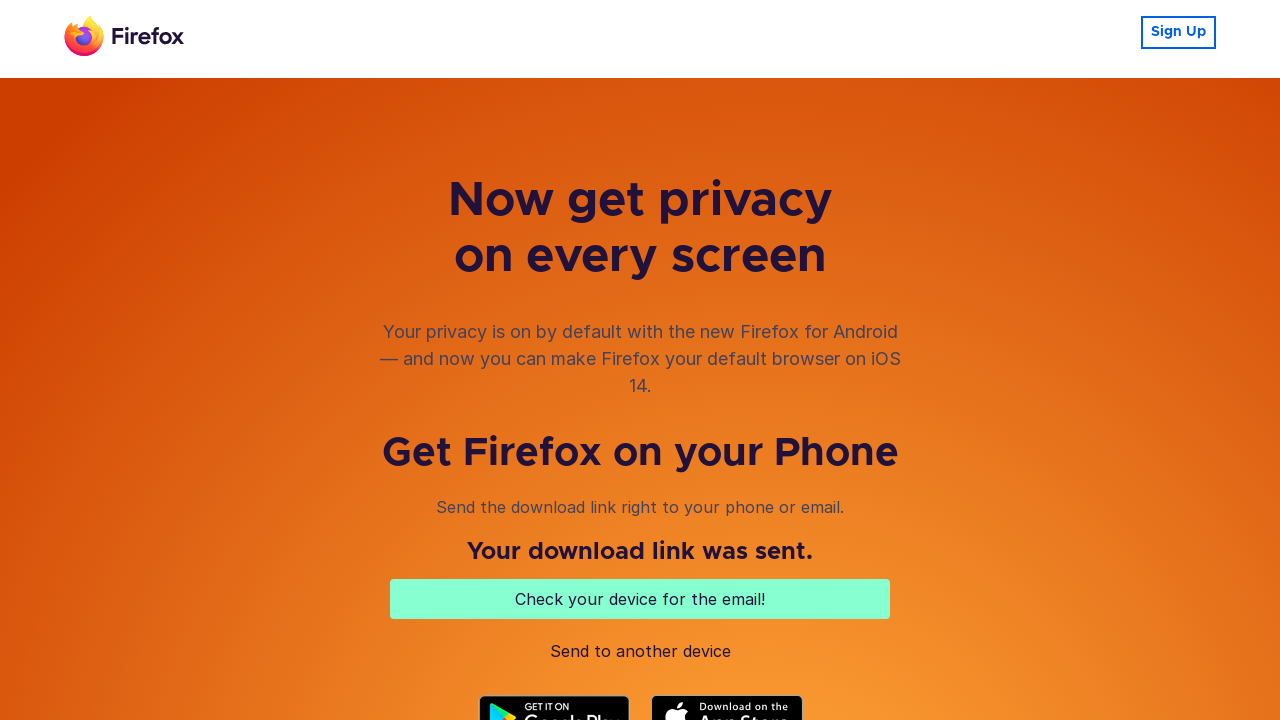

Success/thanks message appeared on send-to-device form
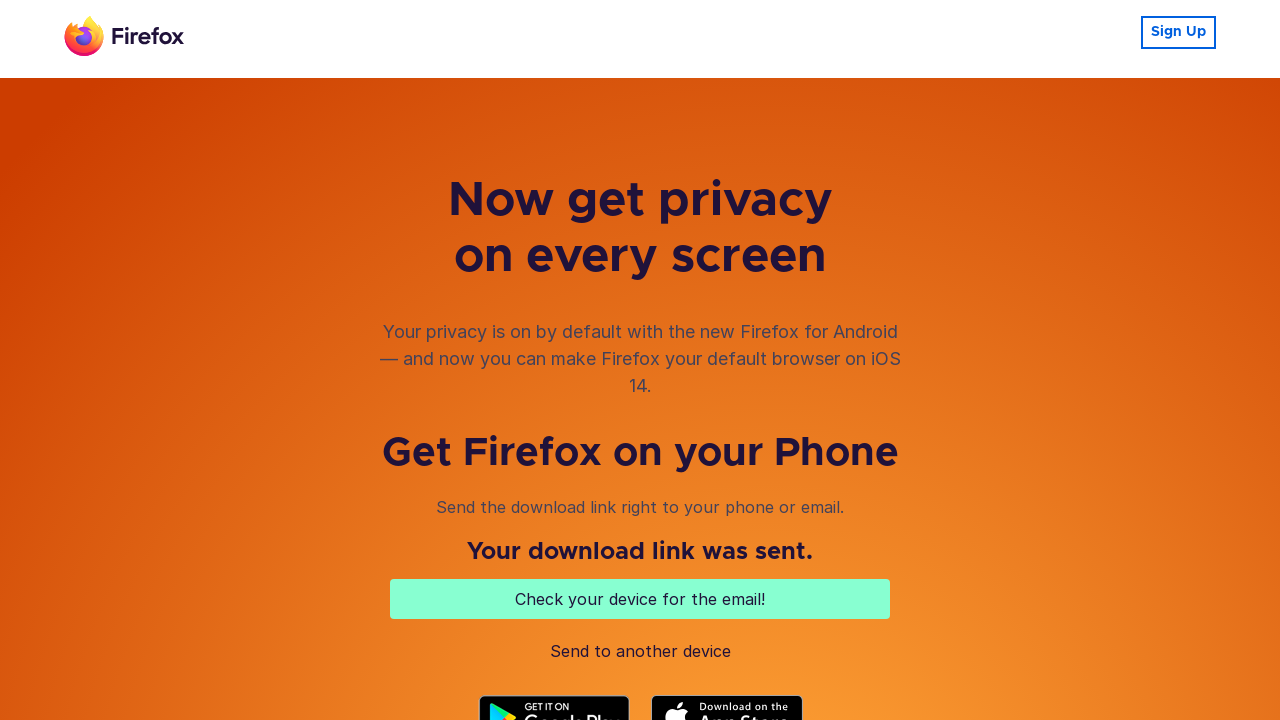

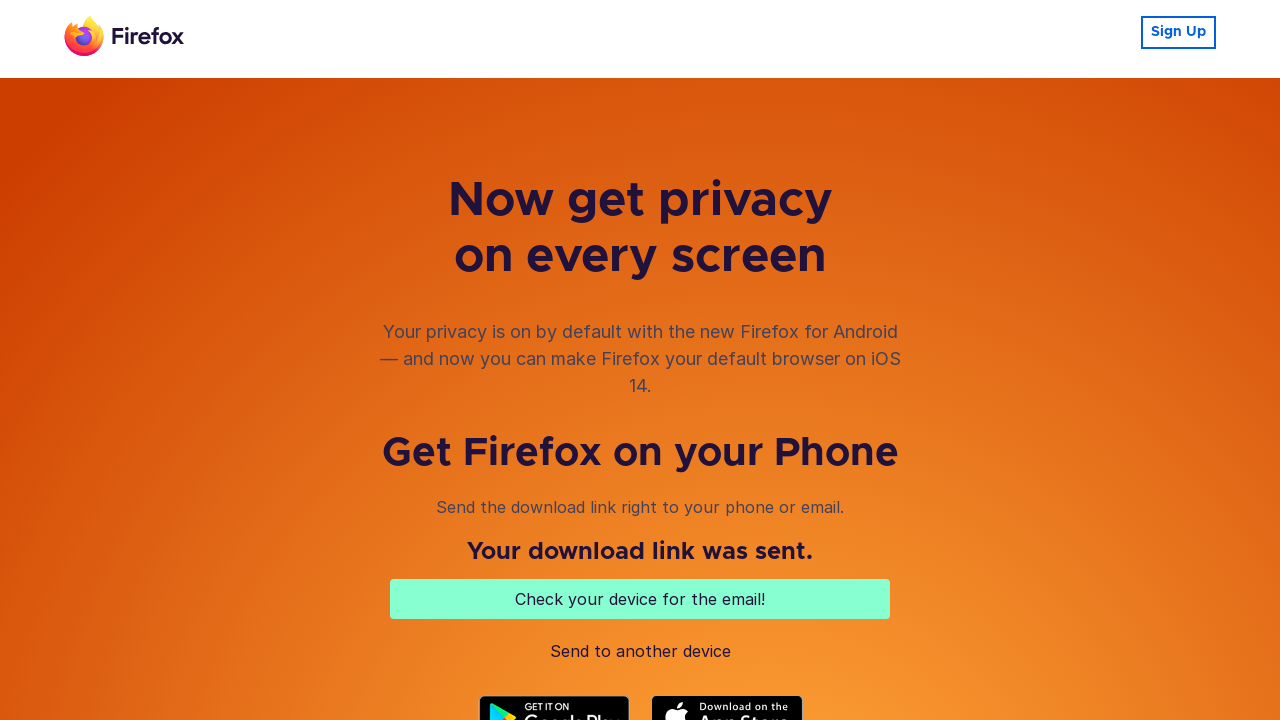